Tests infinite scroll functionality by scrolling to the bottom of the page multiple times to trigger dynamic content loading

Starting URL: https://bonigarcia.dev/selenium-webdriver-java/infinite-scroll.html

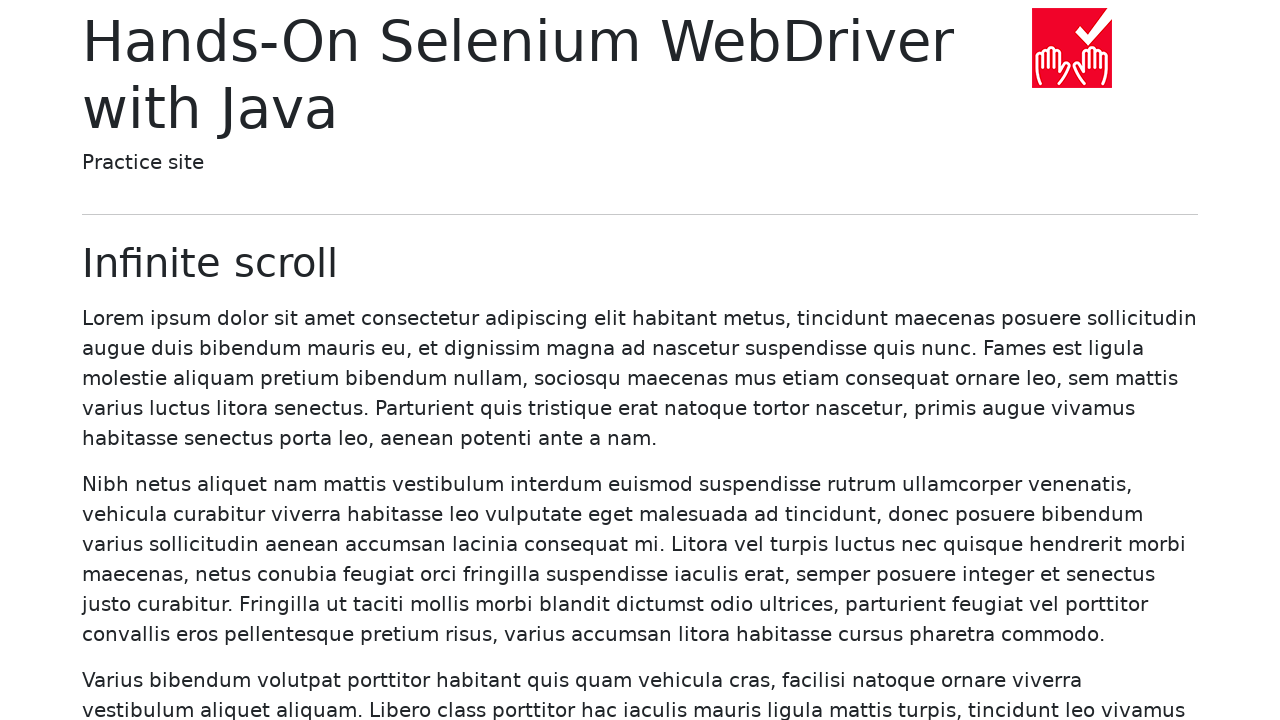

Set viewport size to 1920x1080
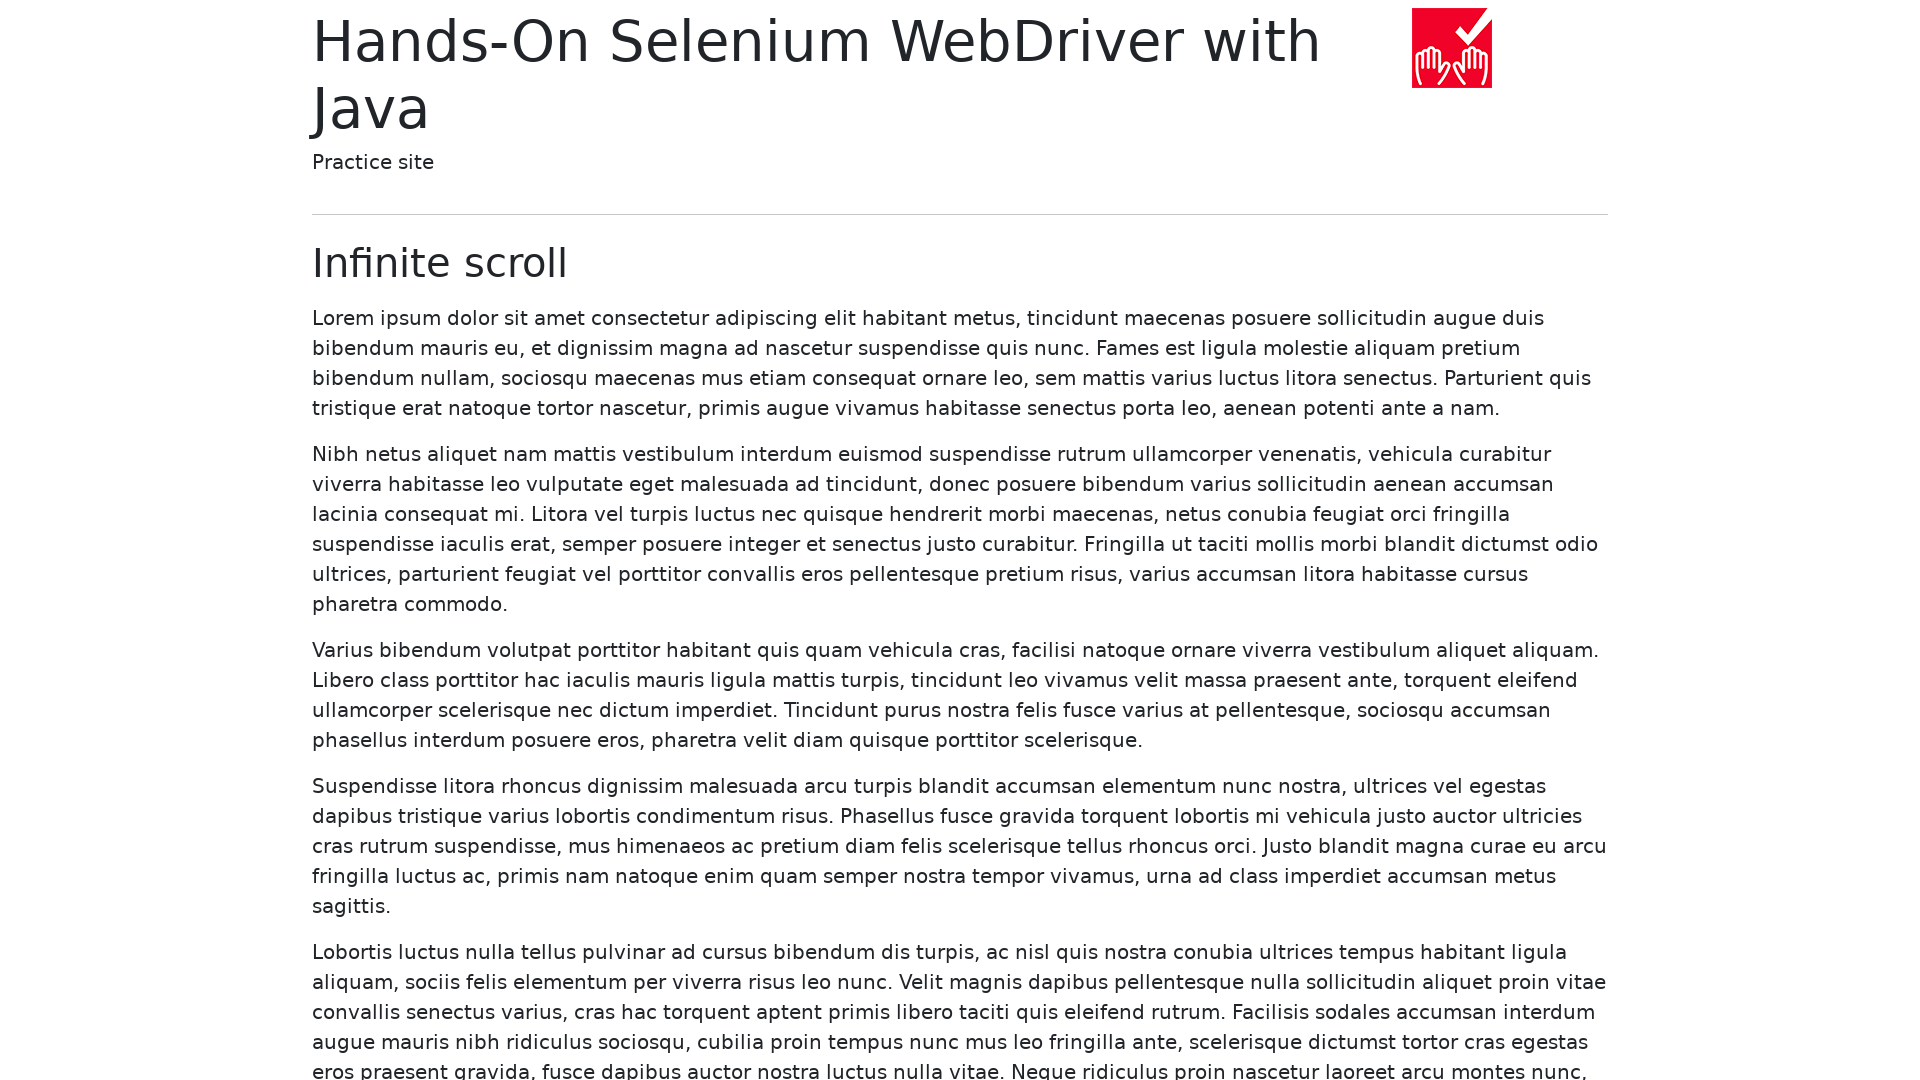

Scrolled to bottom of page (iteration 1)
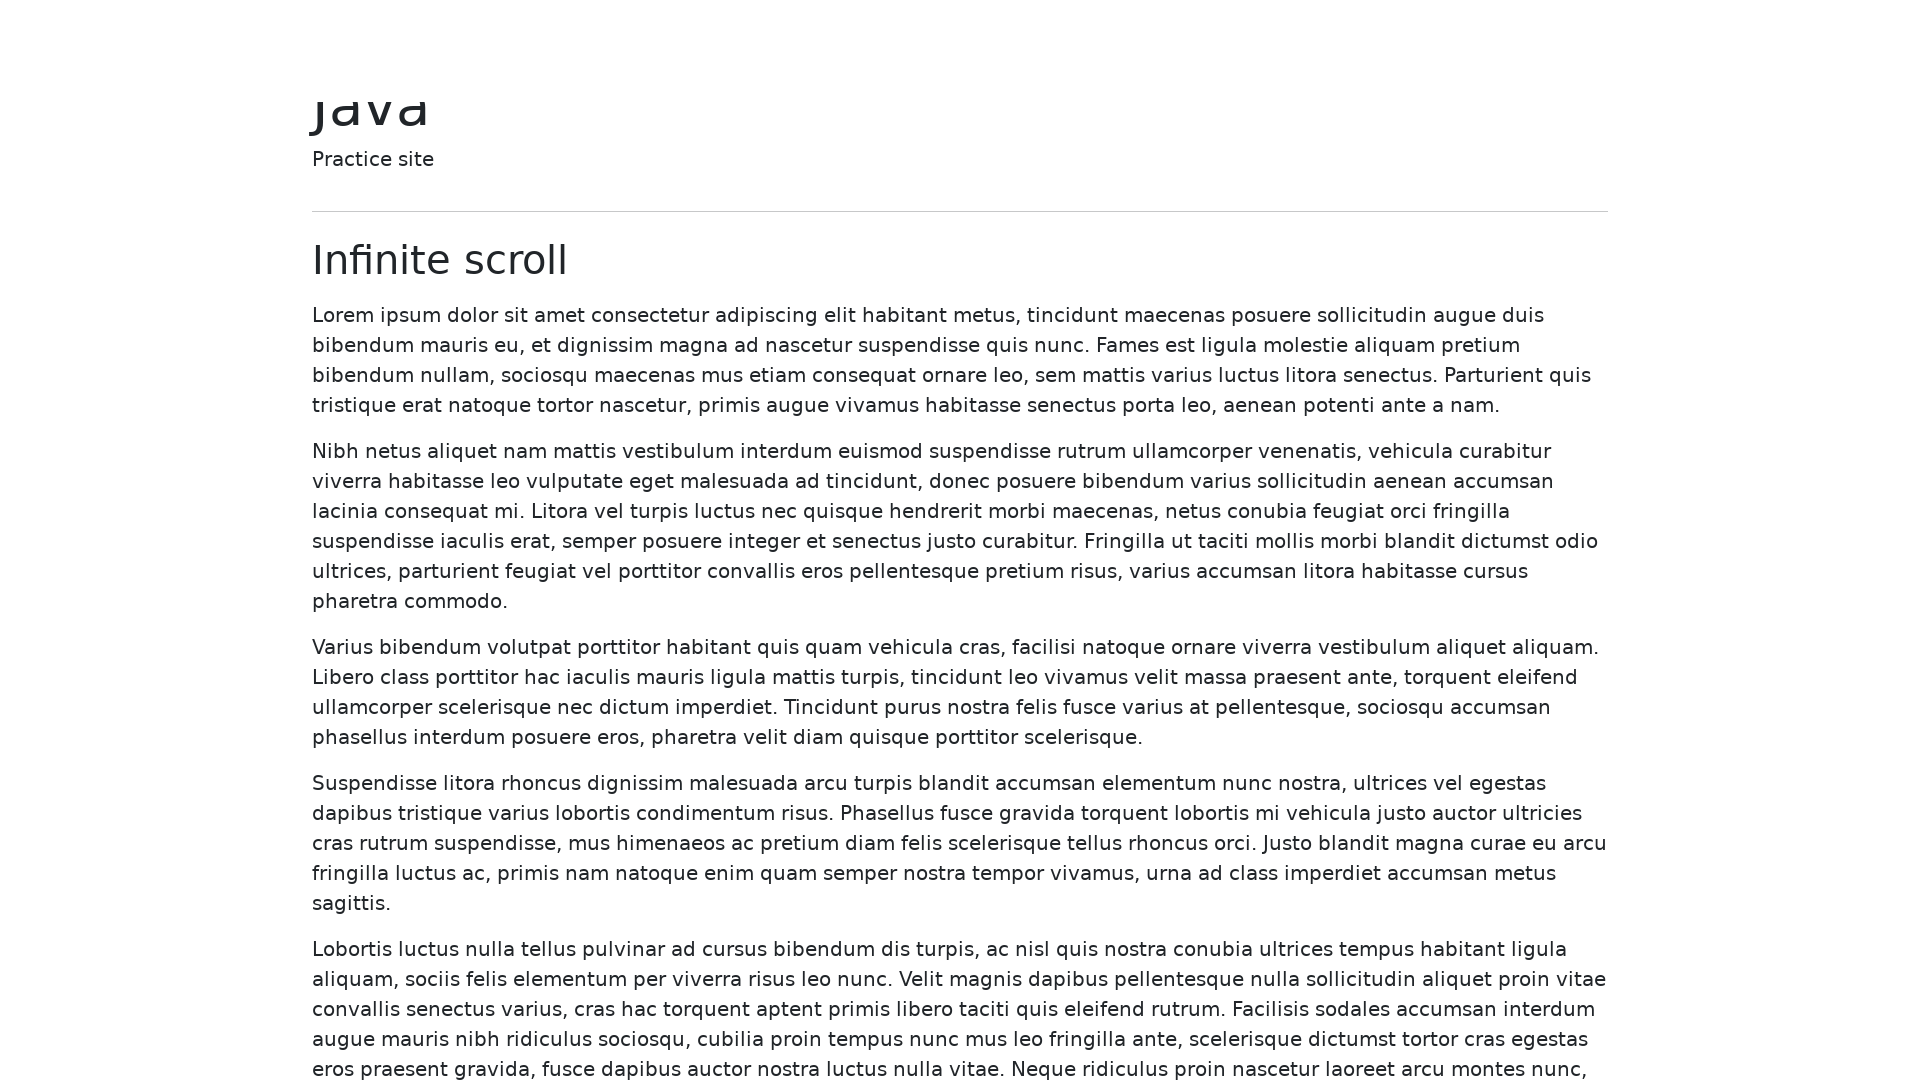

Waited 1 second for content to load (iteration 1)
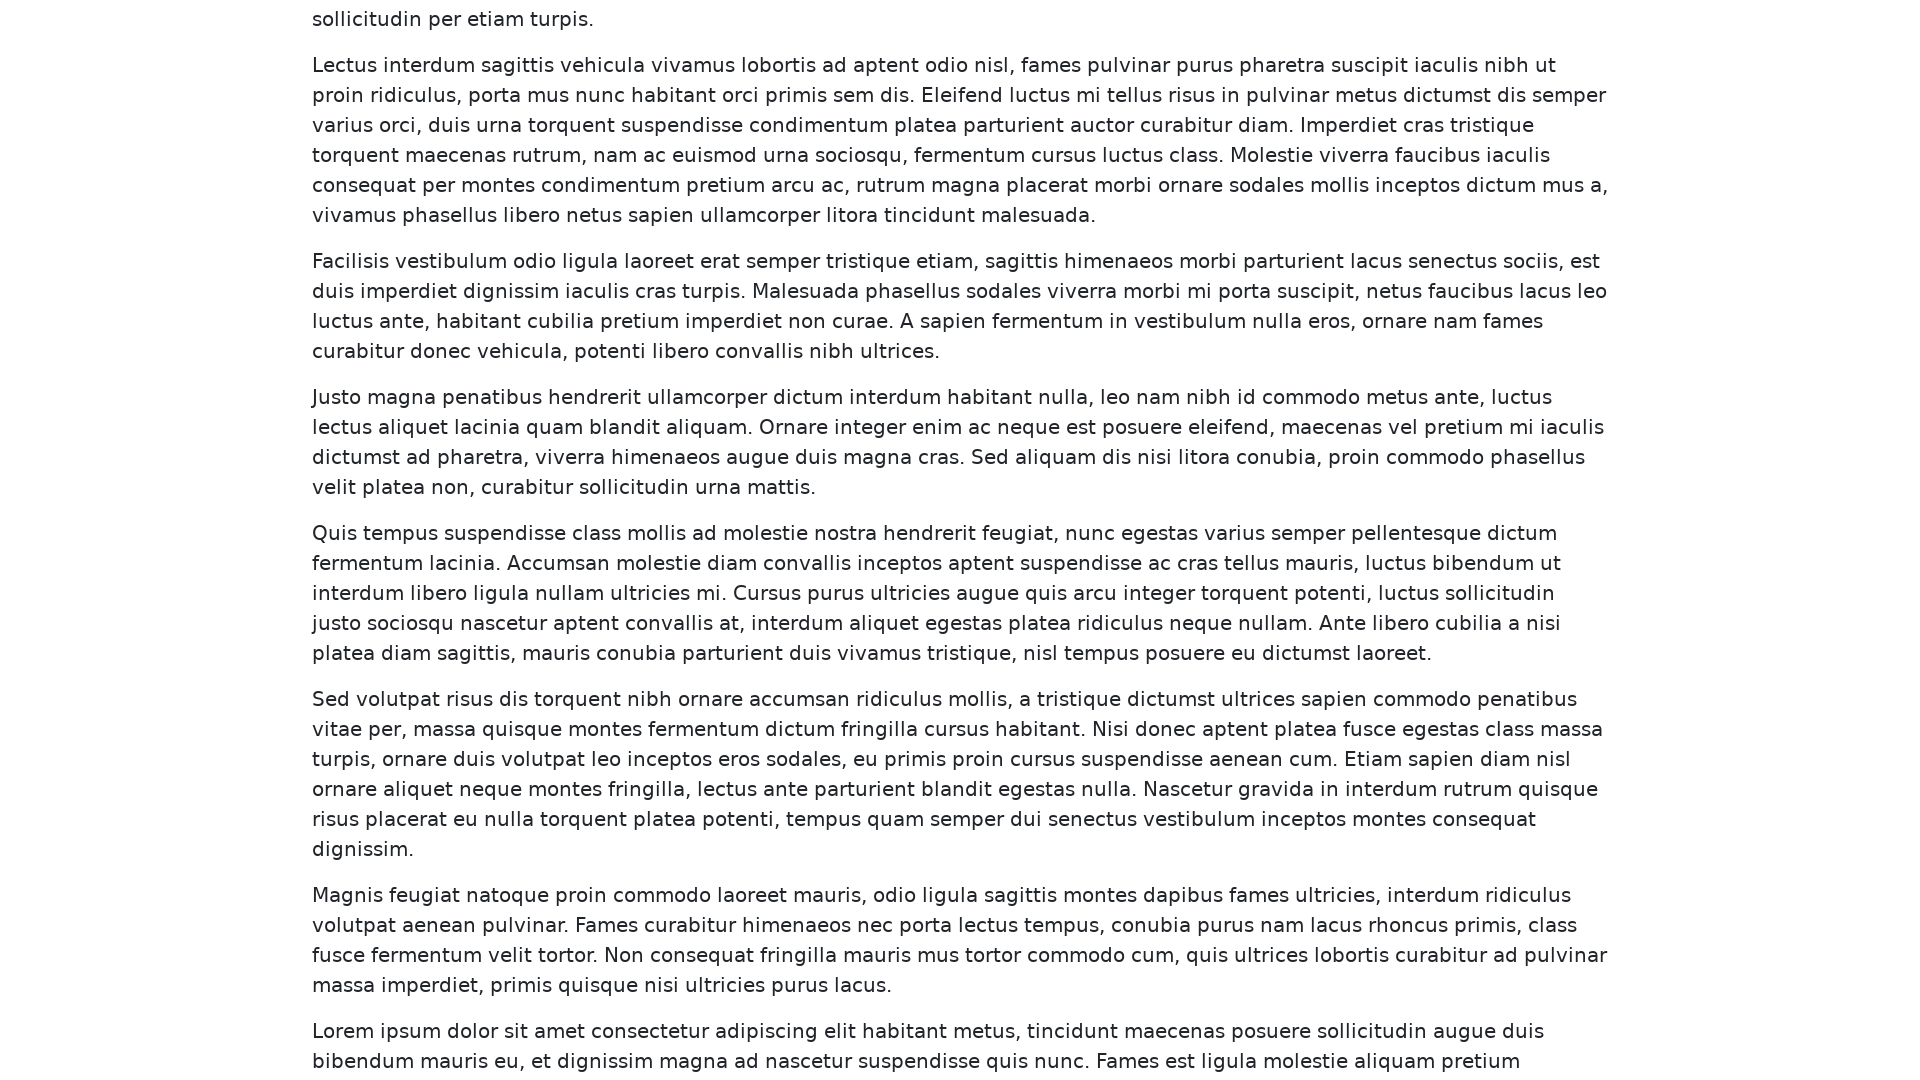

Scrolled to bottom of page (iteration 2)
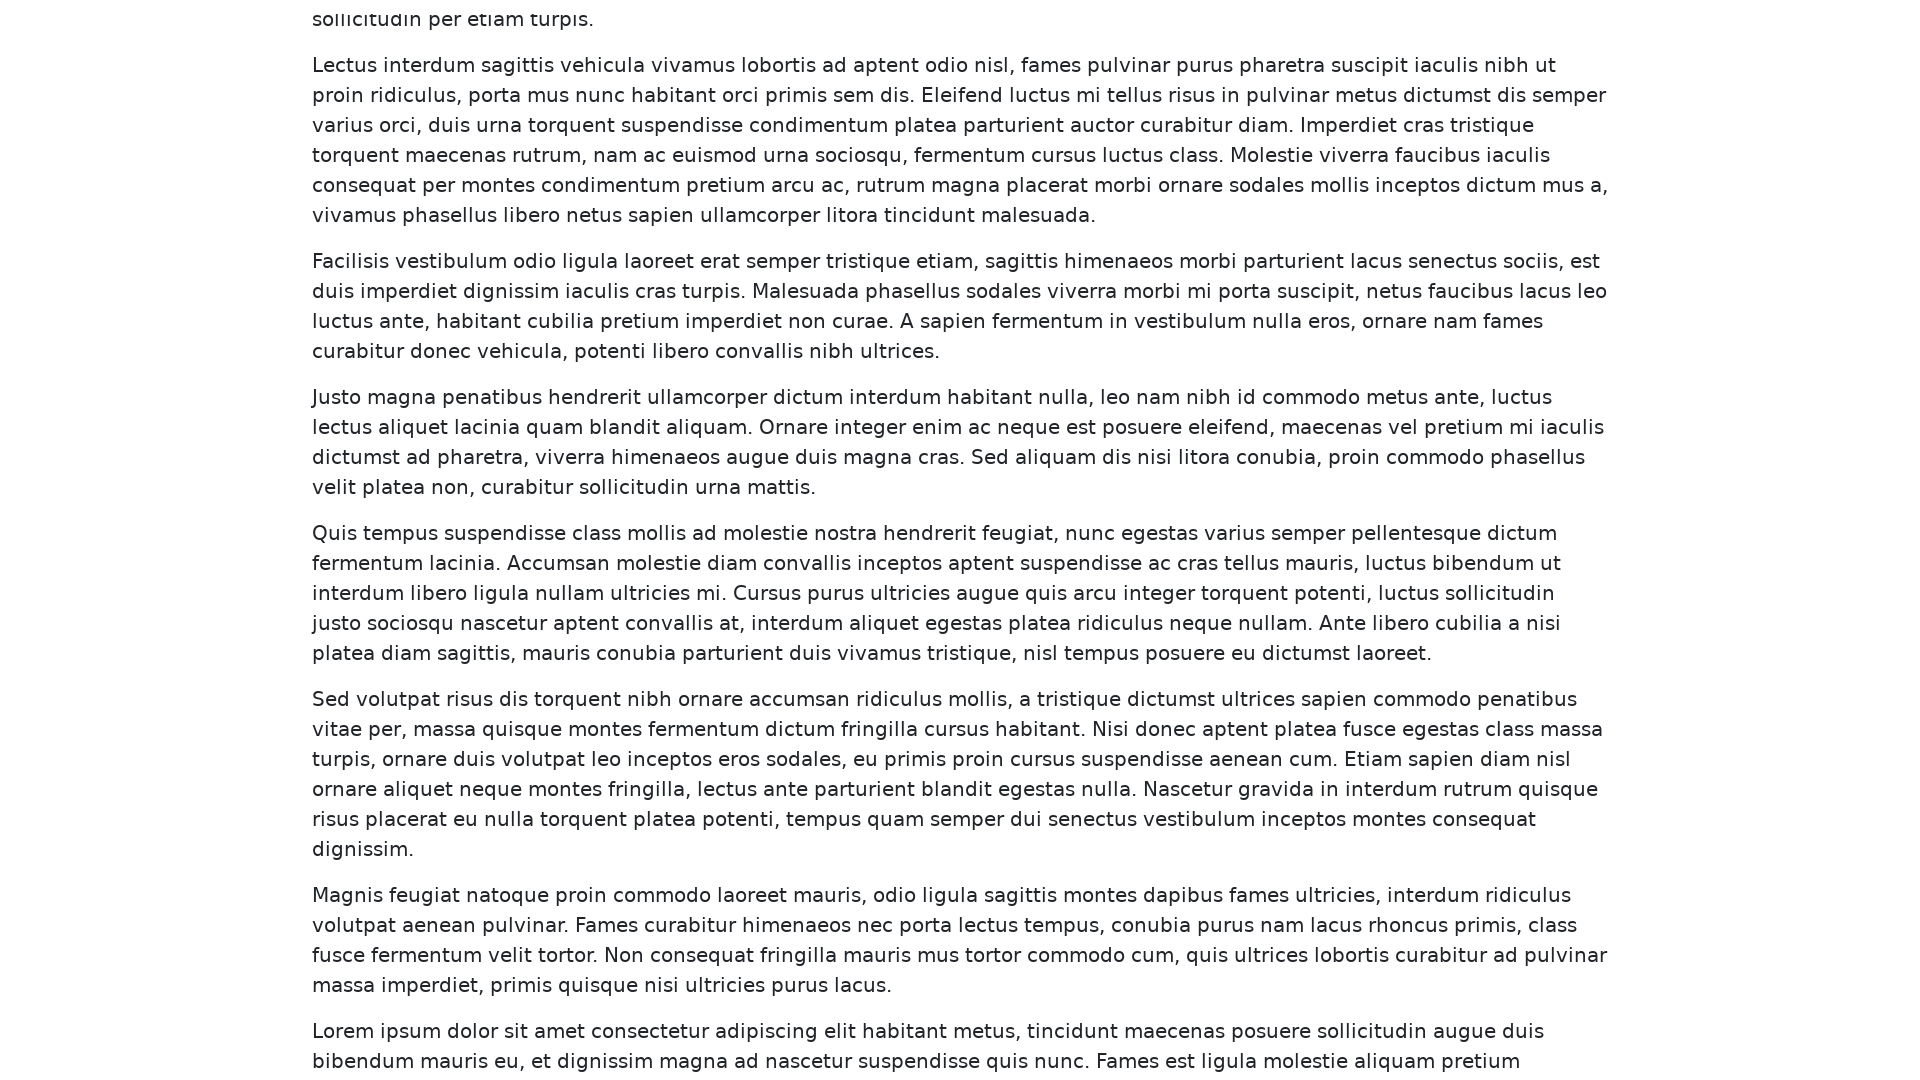

Waited 1 second for content to load (iteration 2)
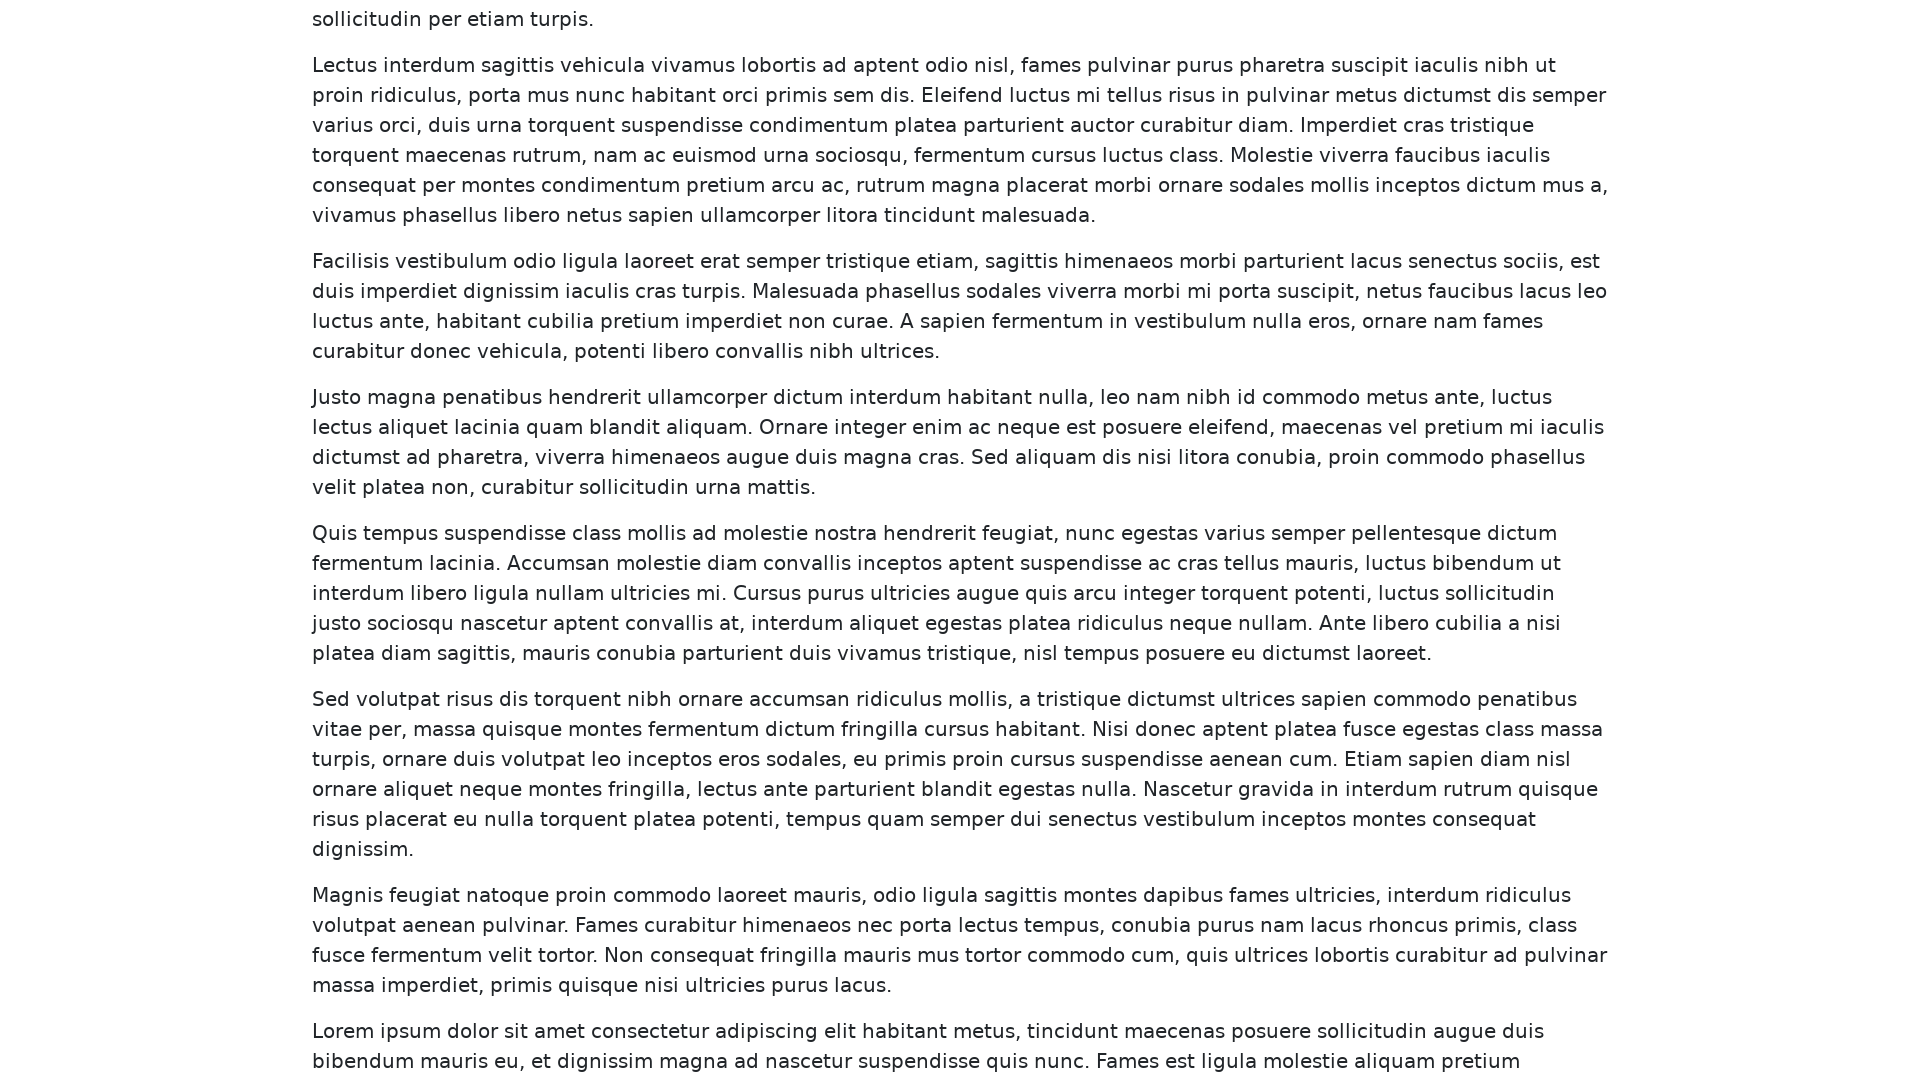

Scrolled to bottom of page (iteration 3)
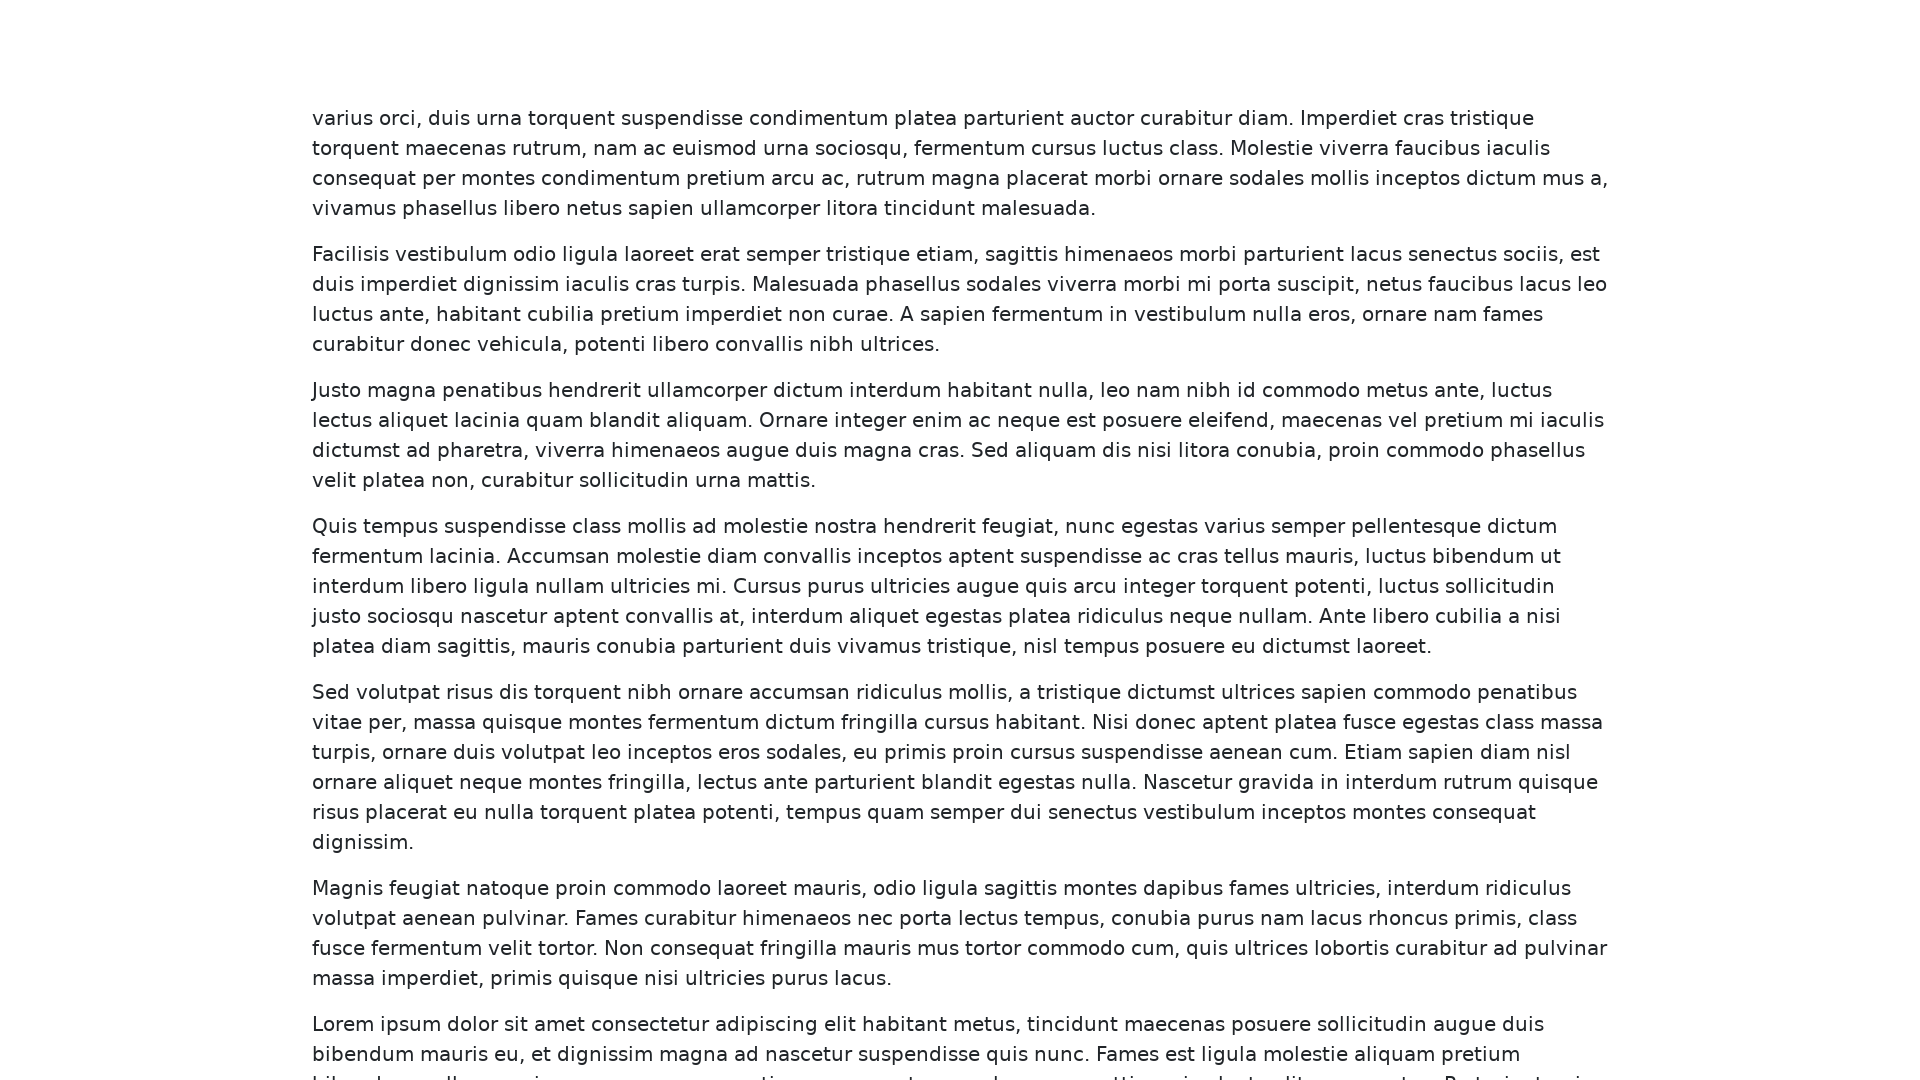

Waited 1 second for content to load (iteration 3)
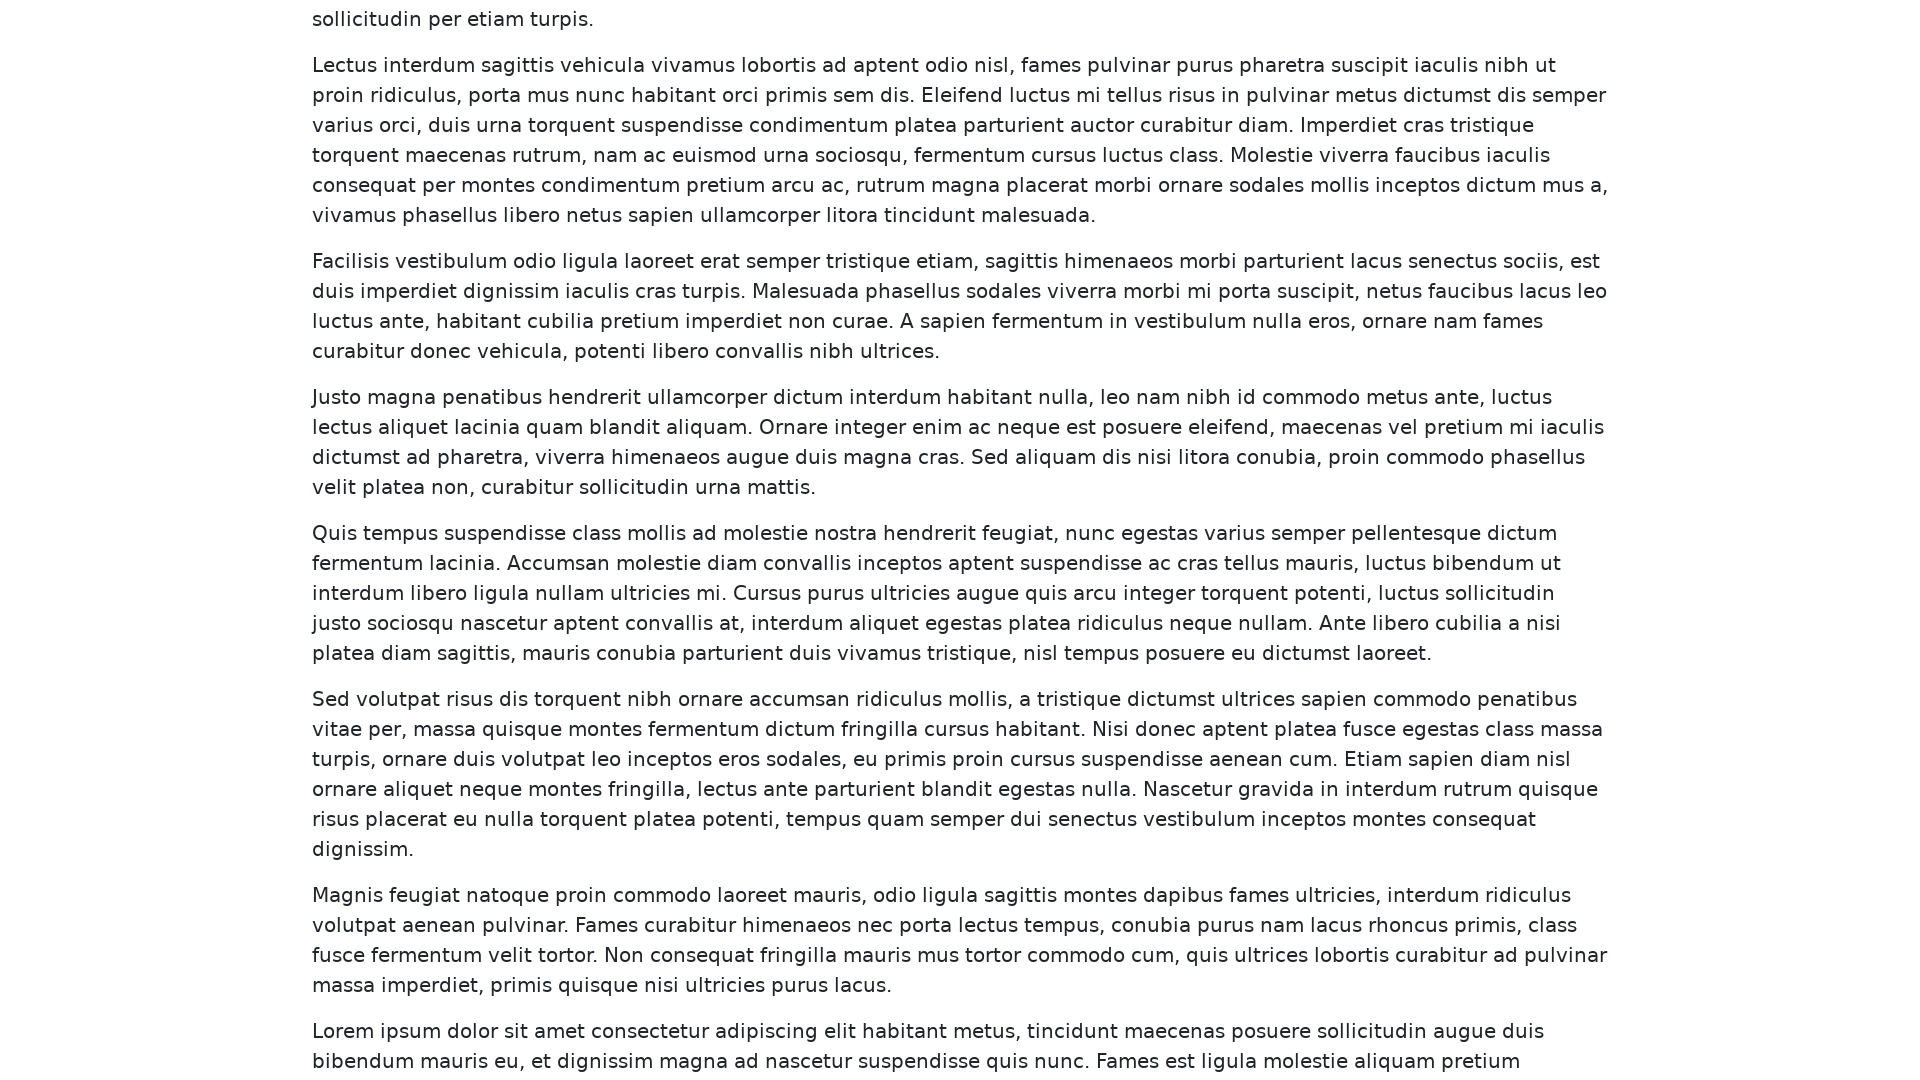

Verified paragraph elements with 'lead' class are present on page
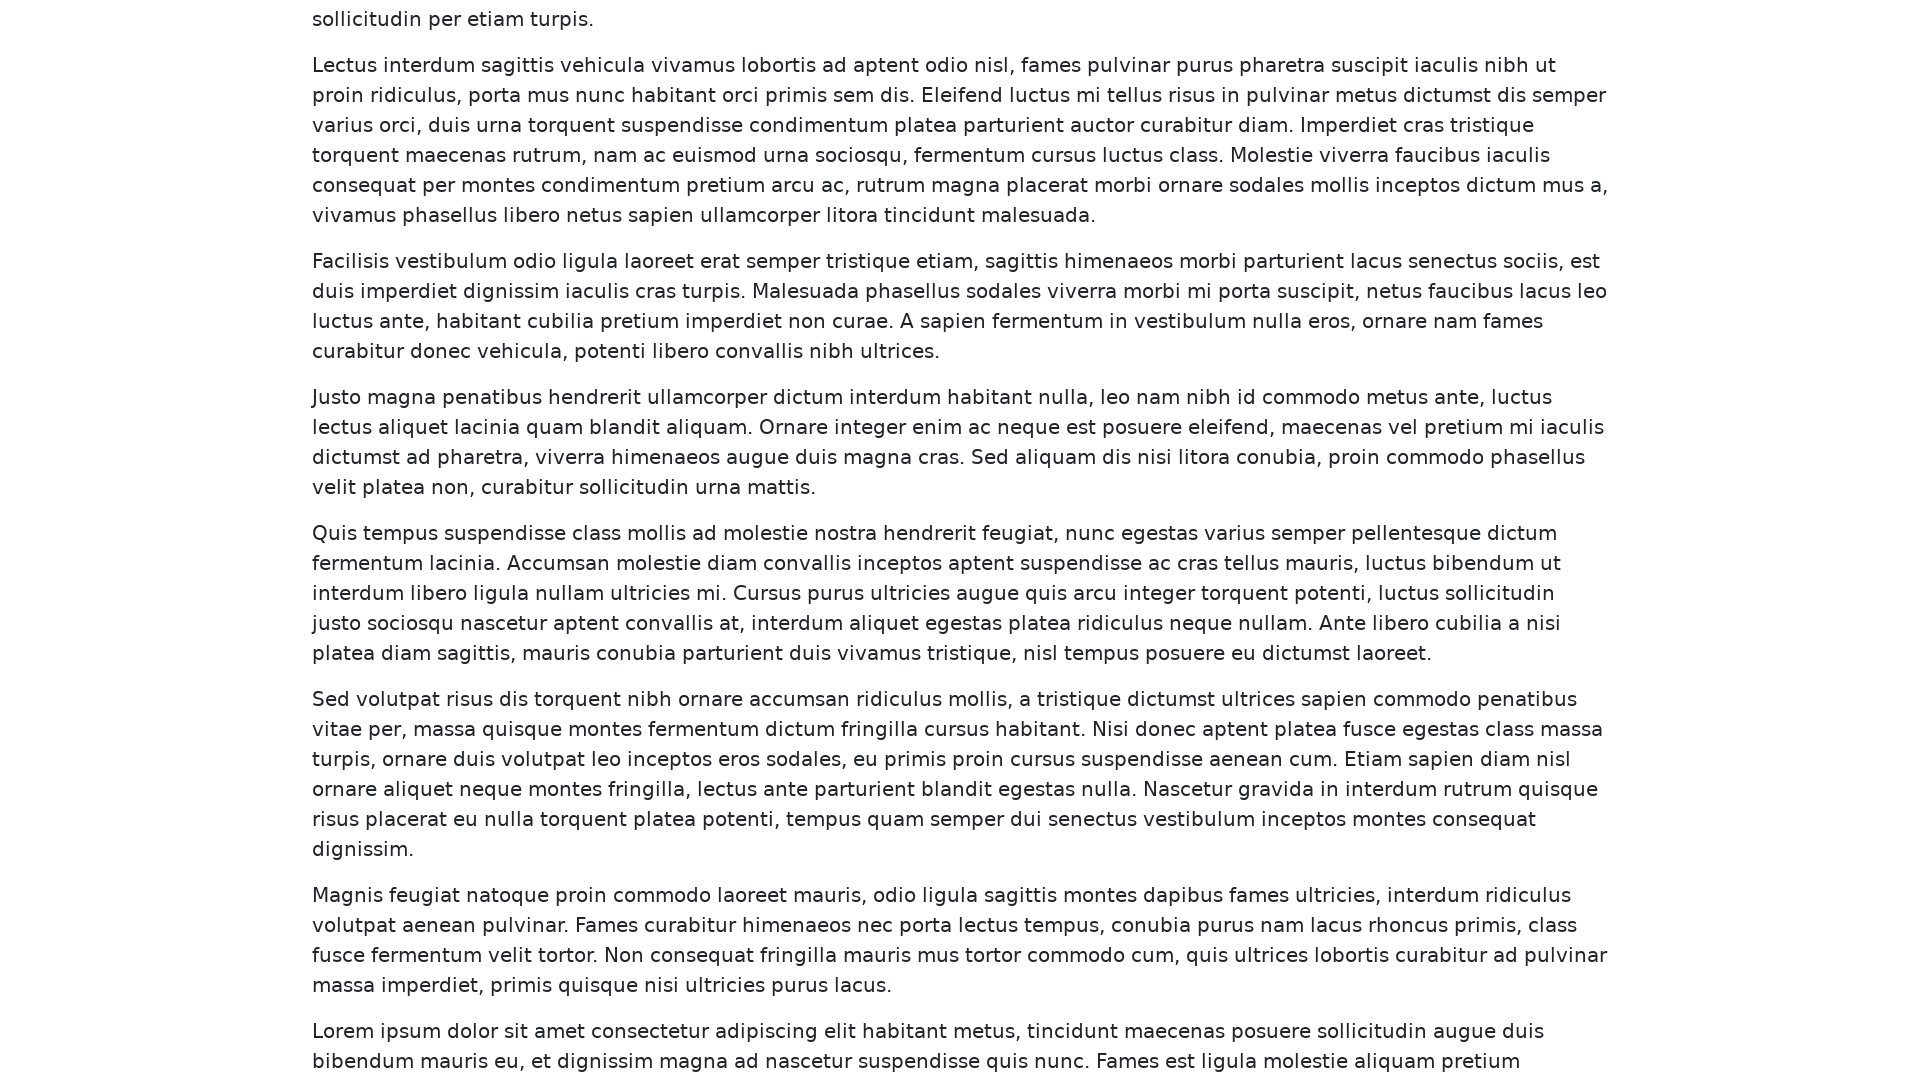

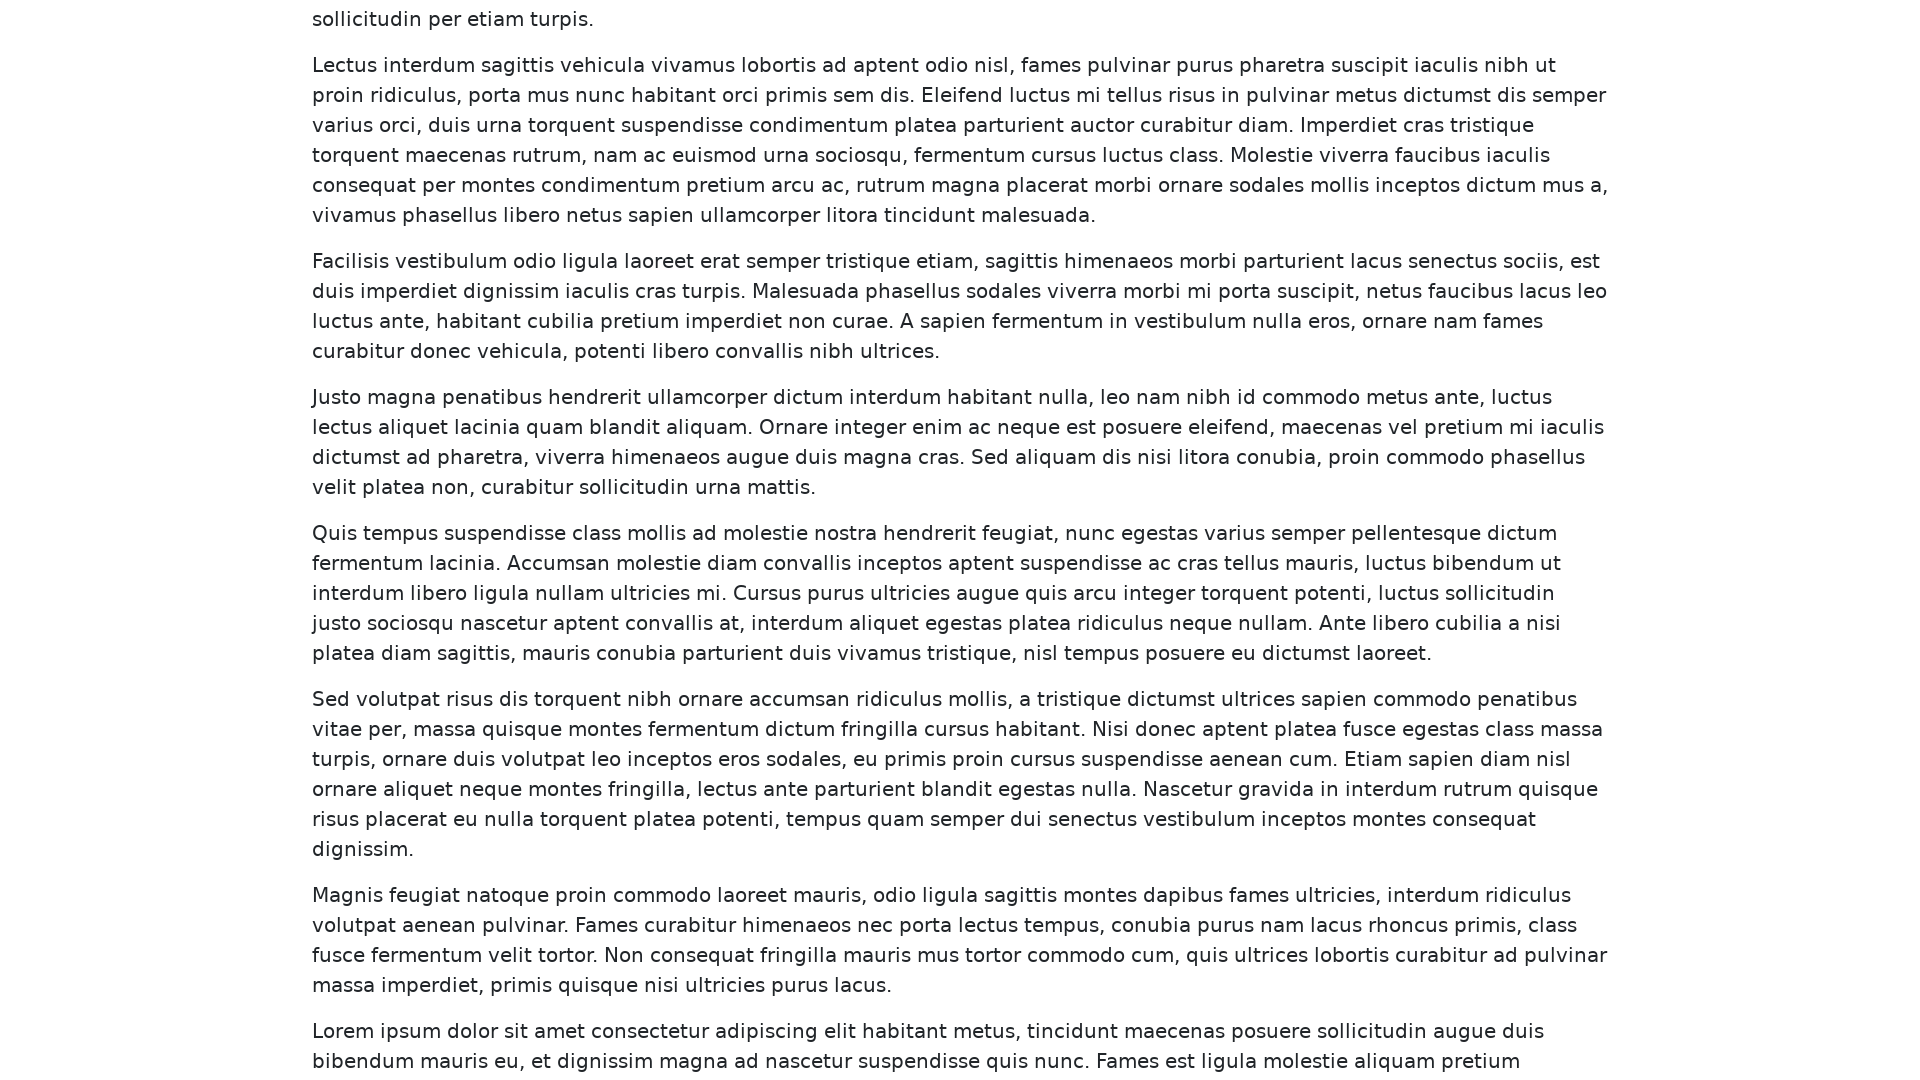